Opens the Selenium documentation website and clicks on all links that are set to open in new tabs/windows to demonstrate window handling

Starting URL: https://www.selenium.dev/

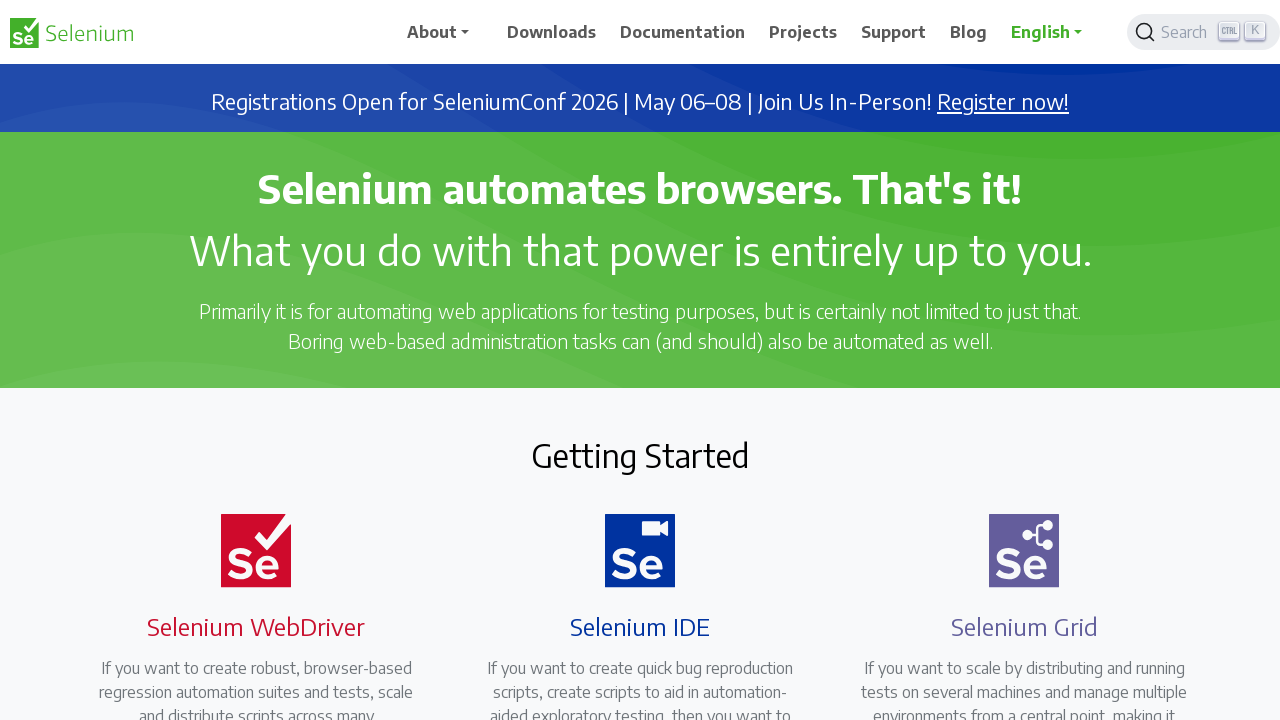

Found all links with target='_blank' attribute
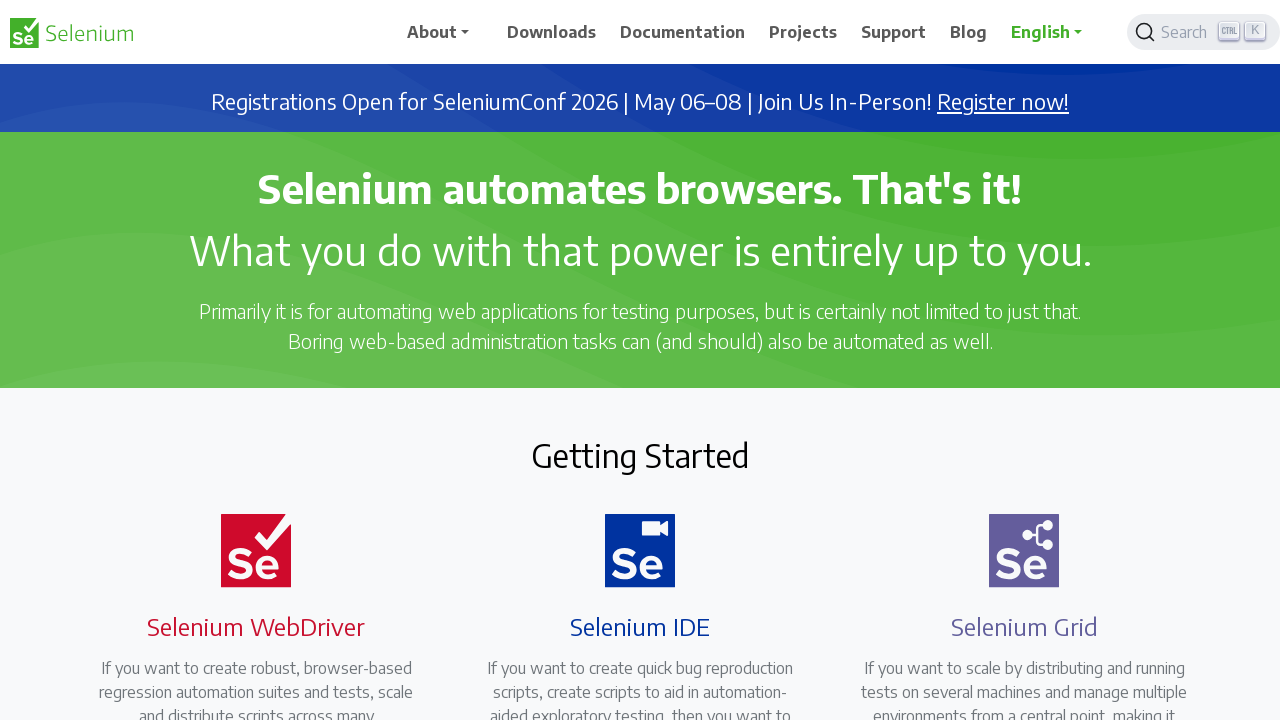

Clicked a link that opens in a new tab/window
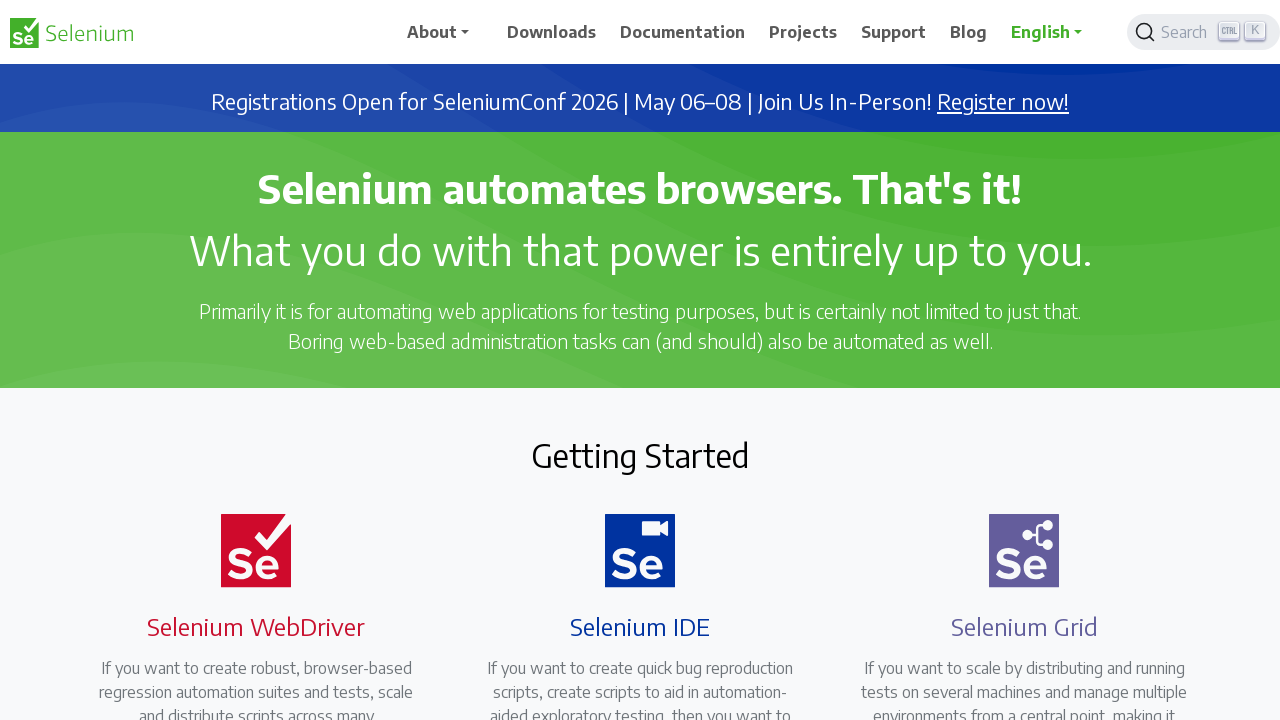

Clicked a link that opens in a new tab/window
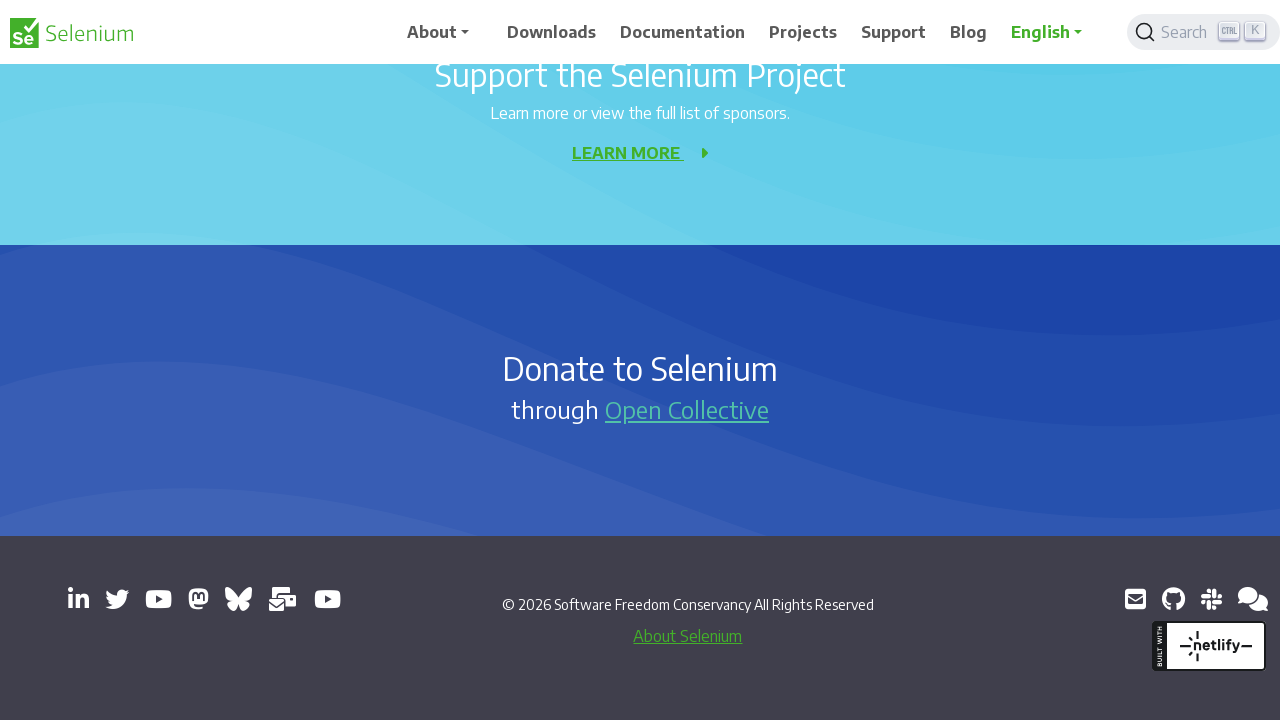

Clicked a link that opens in a new tab/window
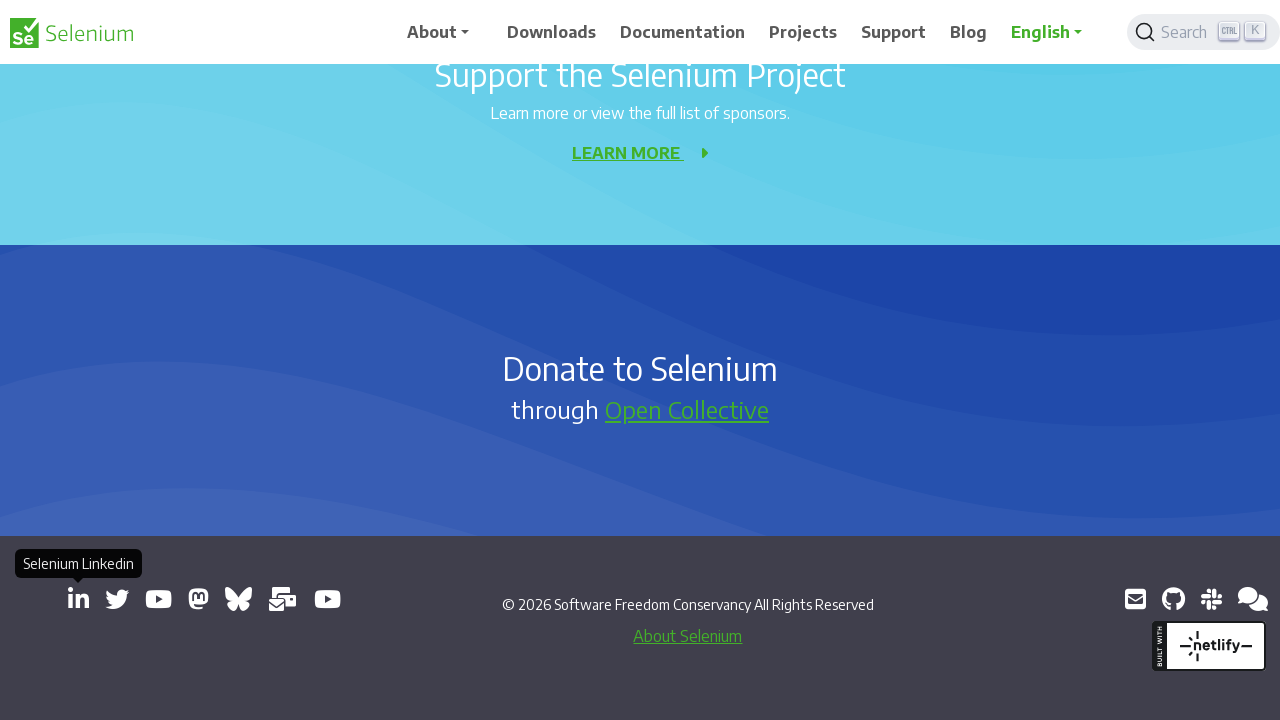

Clicked a link that opens in a new tab/window
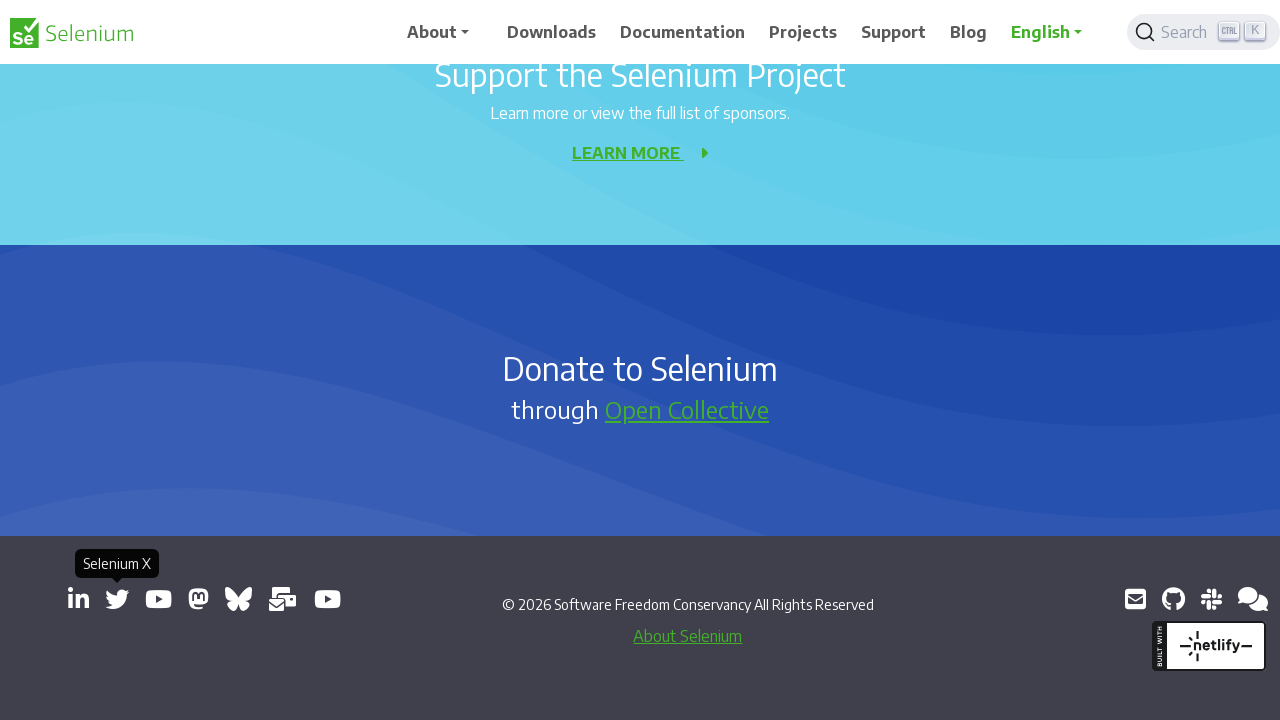

Clicked a link that opens in a new tab/window
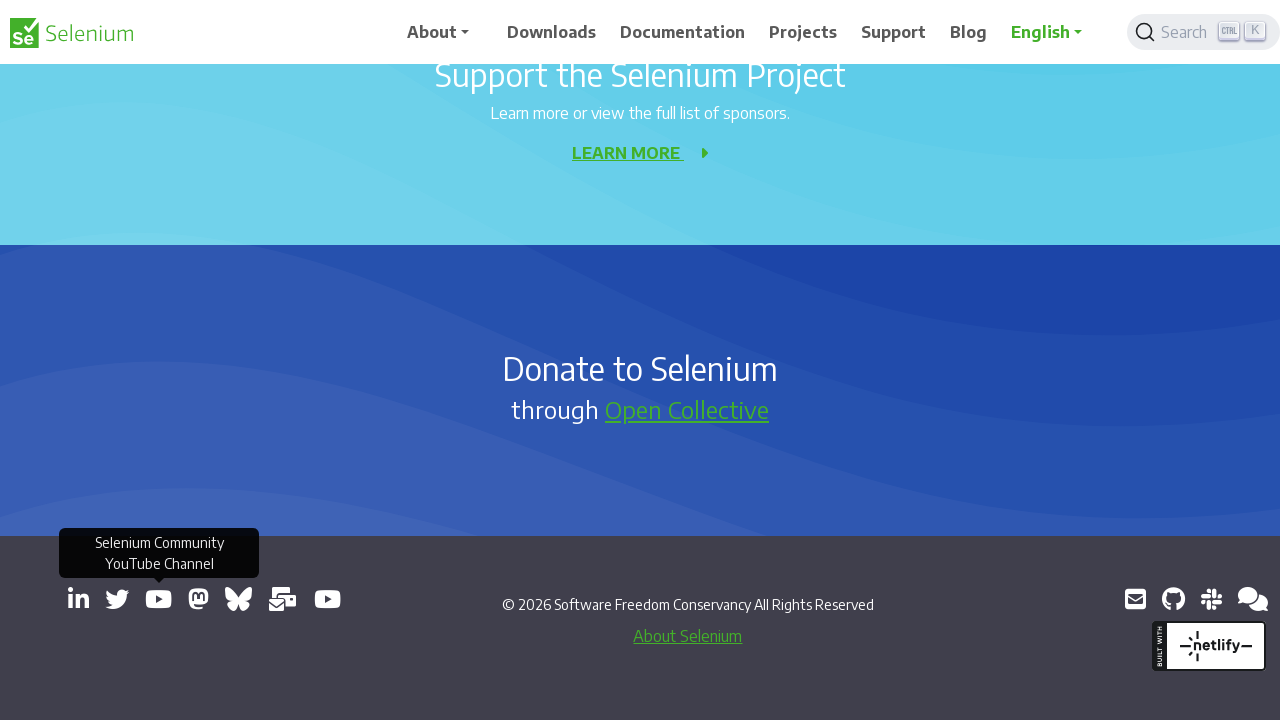

Clicked a link that opens in a new tab/window
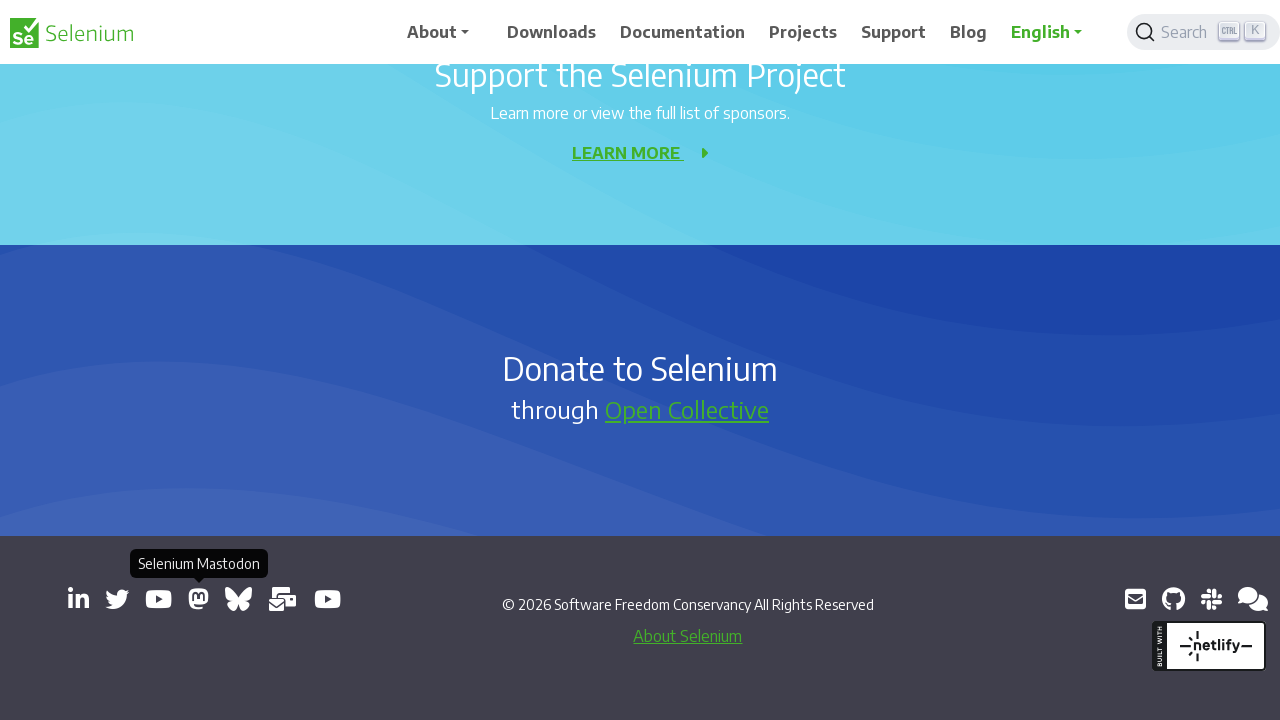

Clicked a link that opens in a new tab/window
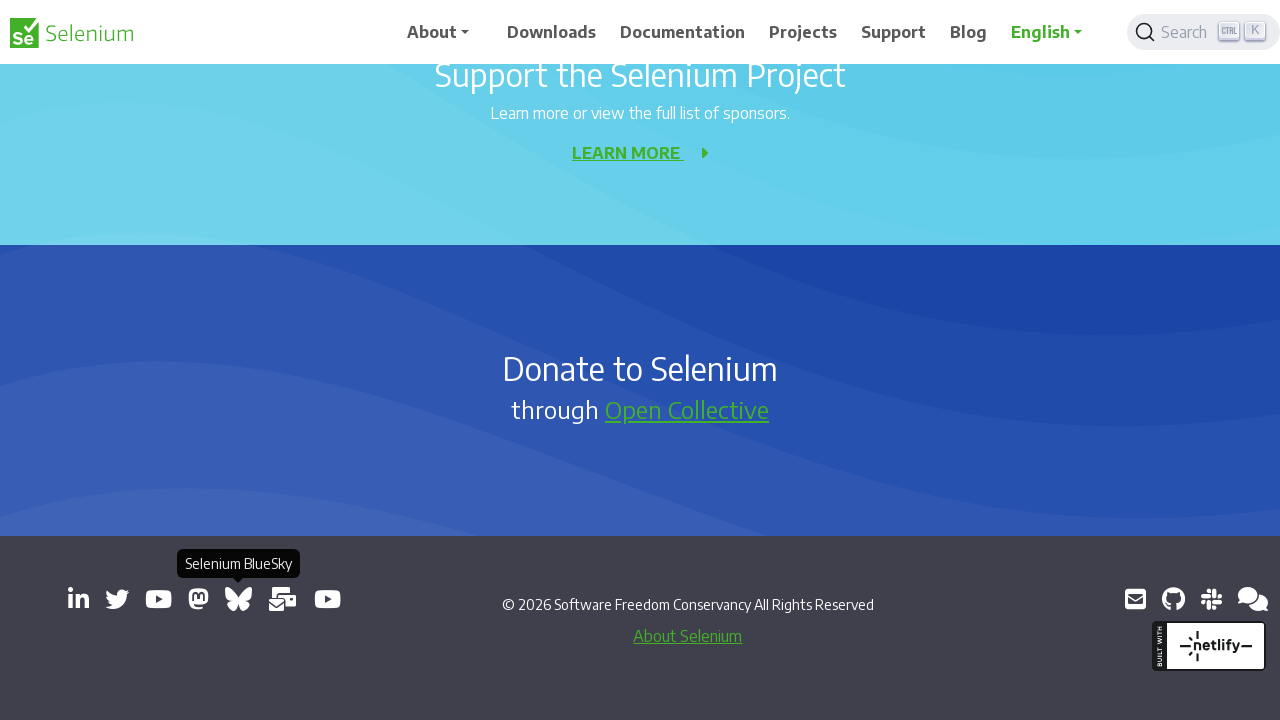

Clicked a link that opens in a new tab/window
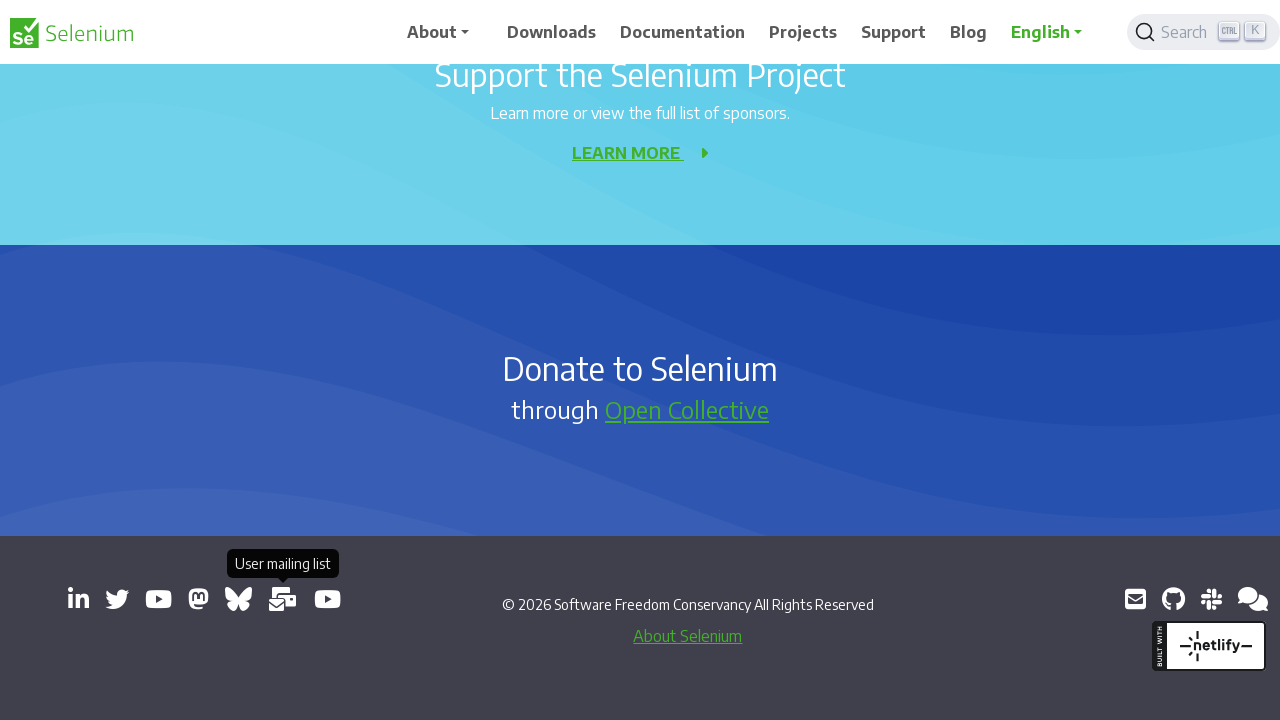

Clicked a link that opens in a new tab/window
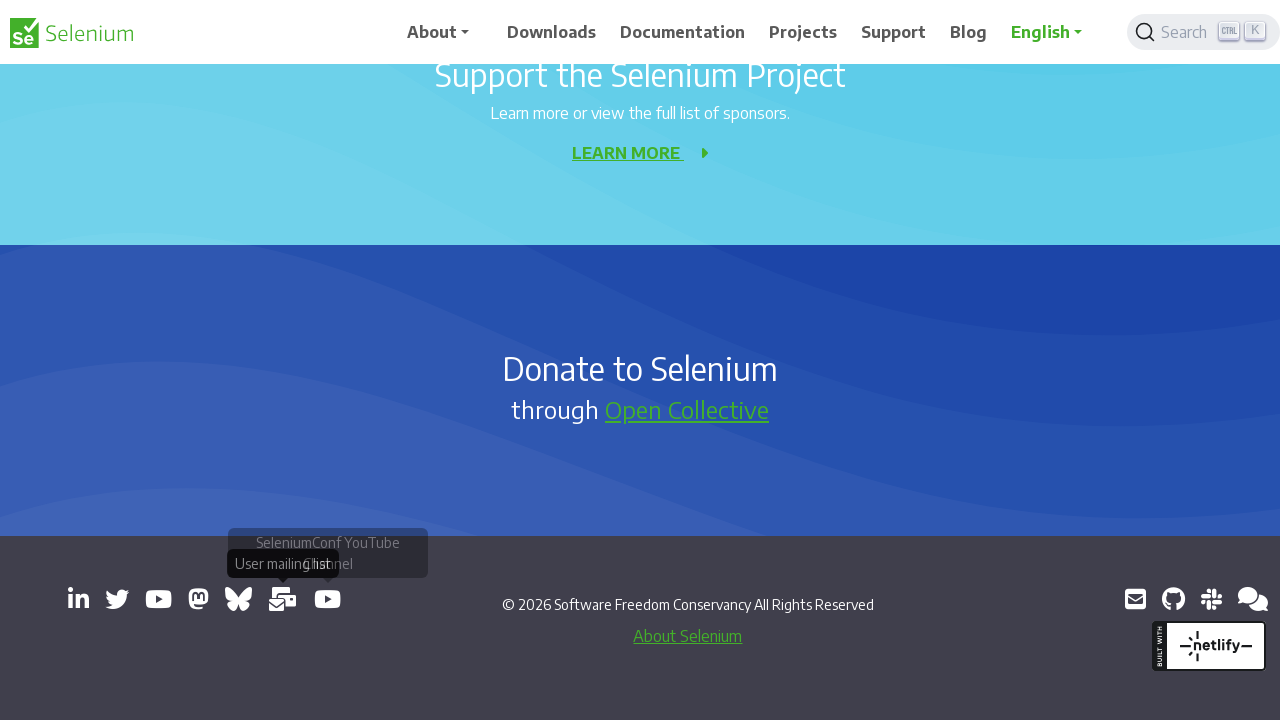

Clicked a link that opens in a new tab/window
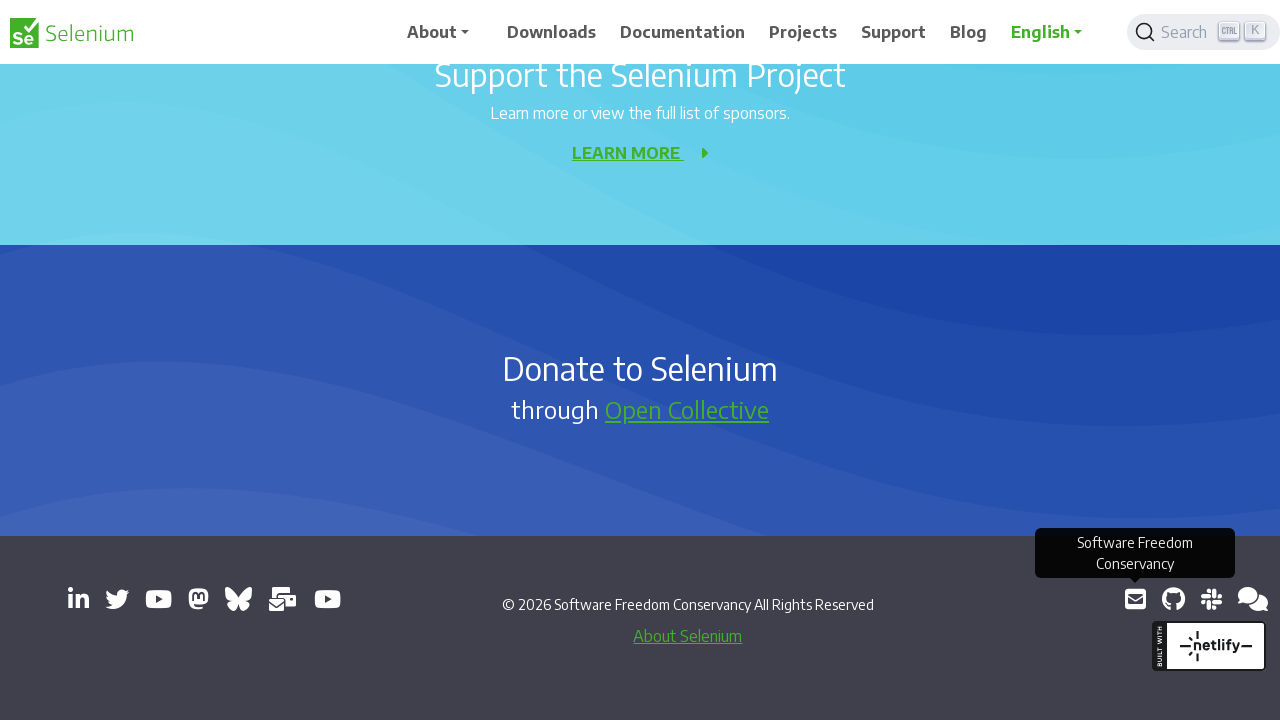

Clicked a link that opens in a new tab/window
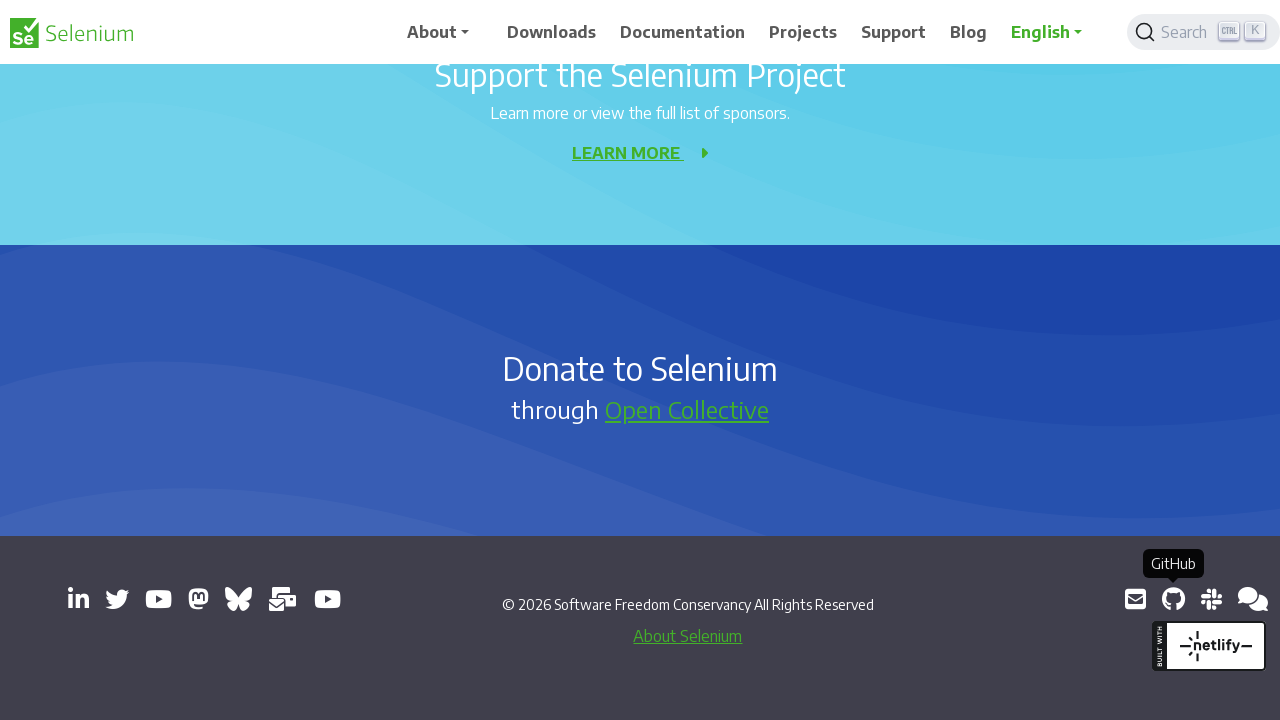

Clicked a link that opens in a new tab/window
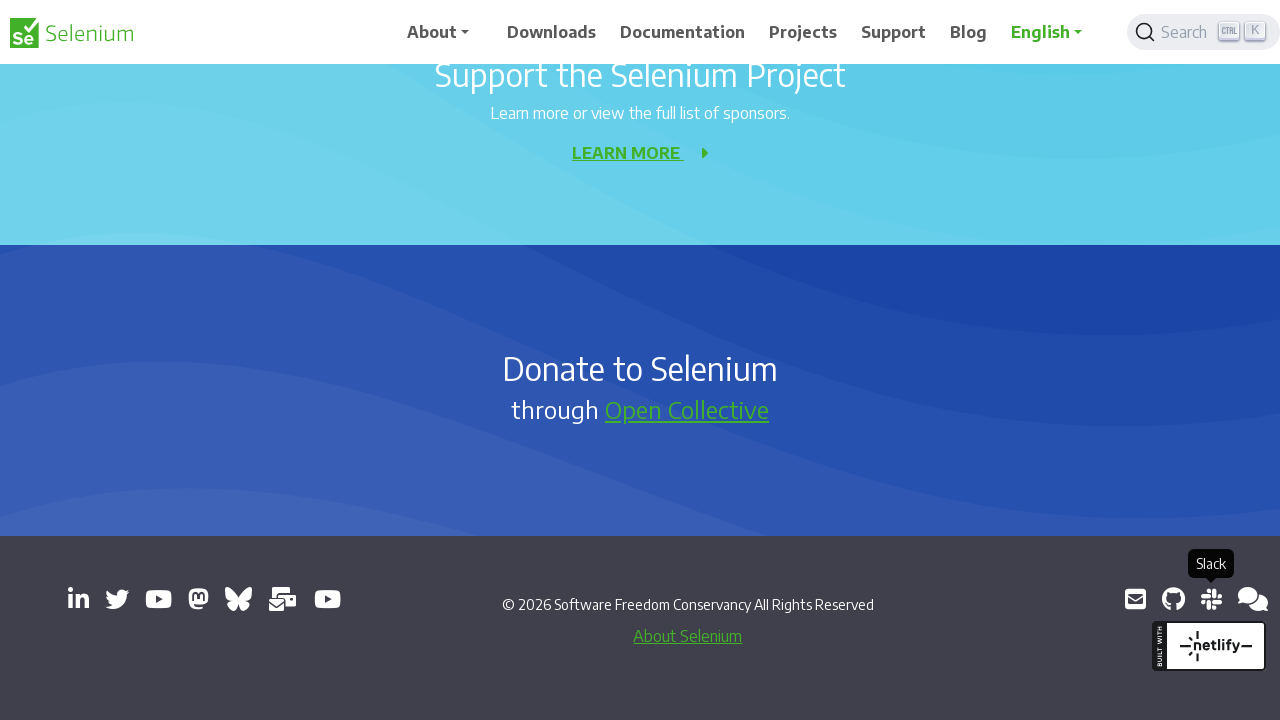

Clicked a link that opens in a new tab/window
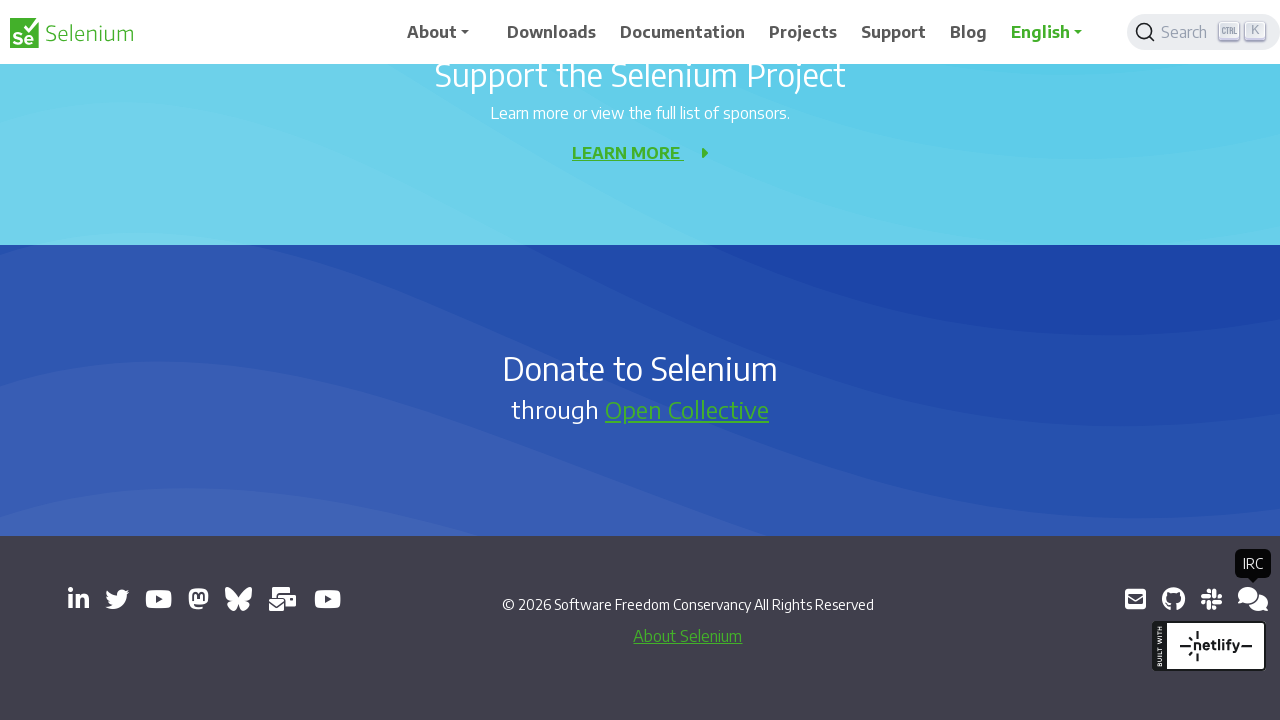

Clicked a link that opens in a new tab/window
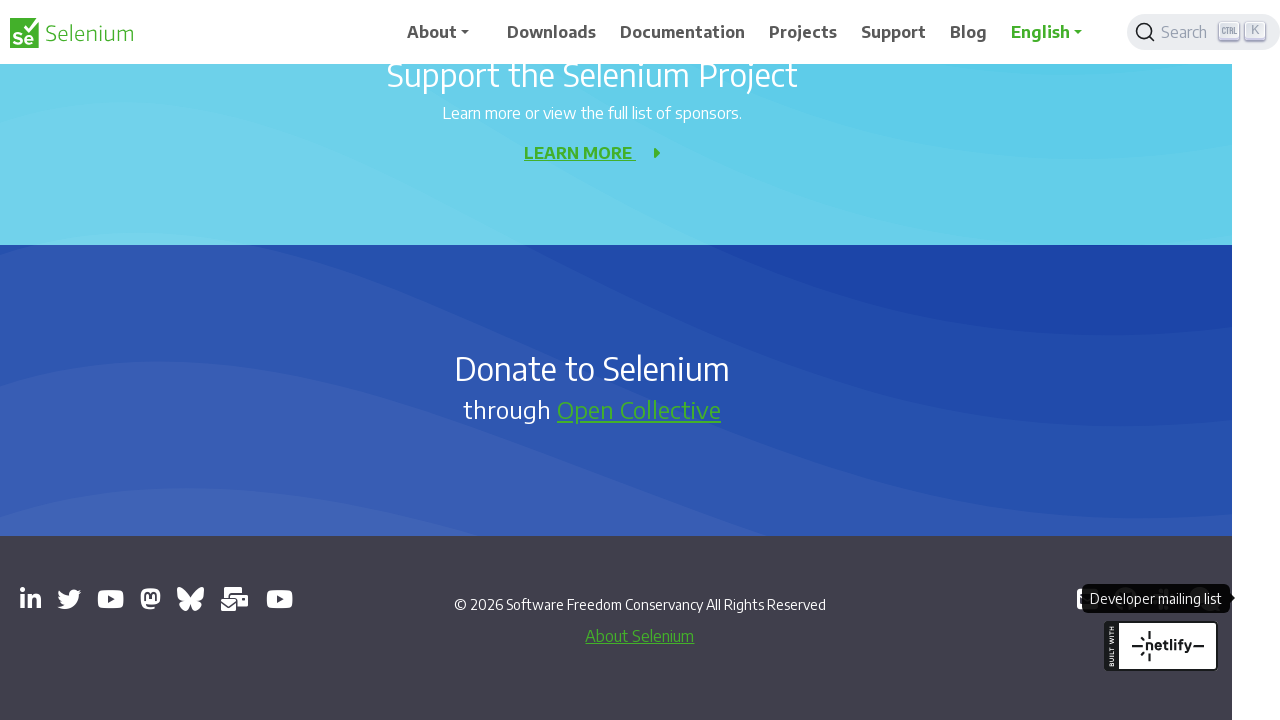

Waited 1000ms for all windows to open
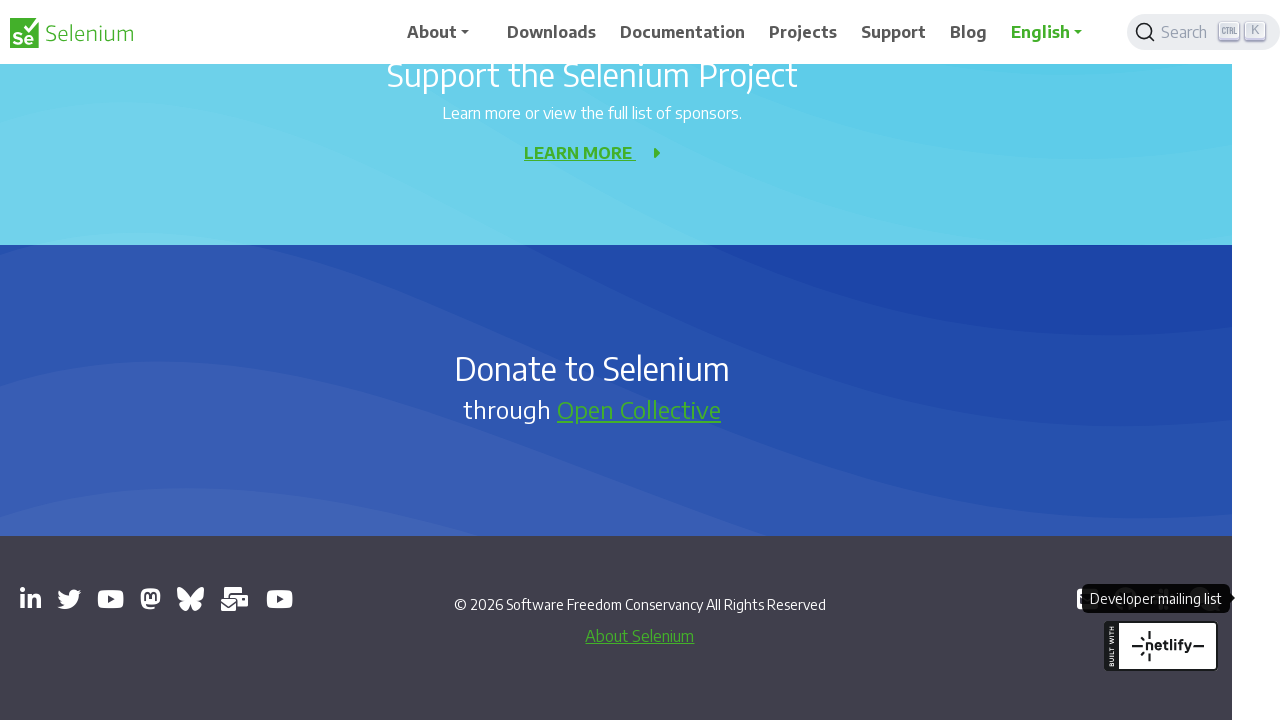

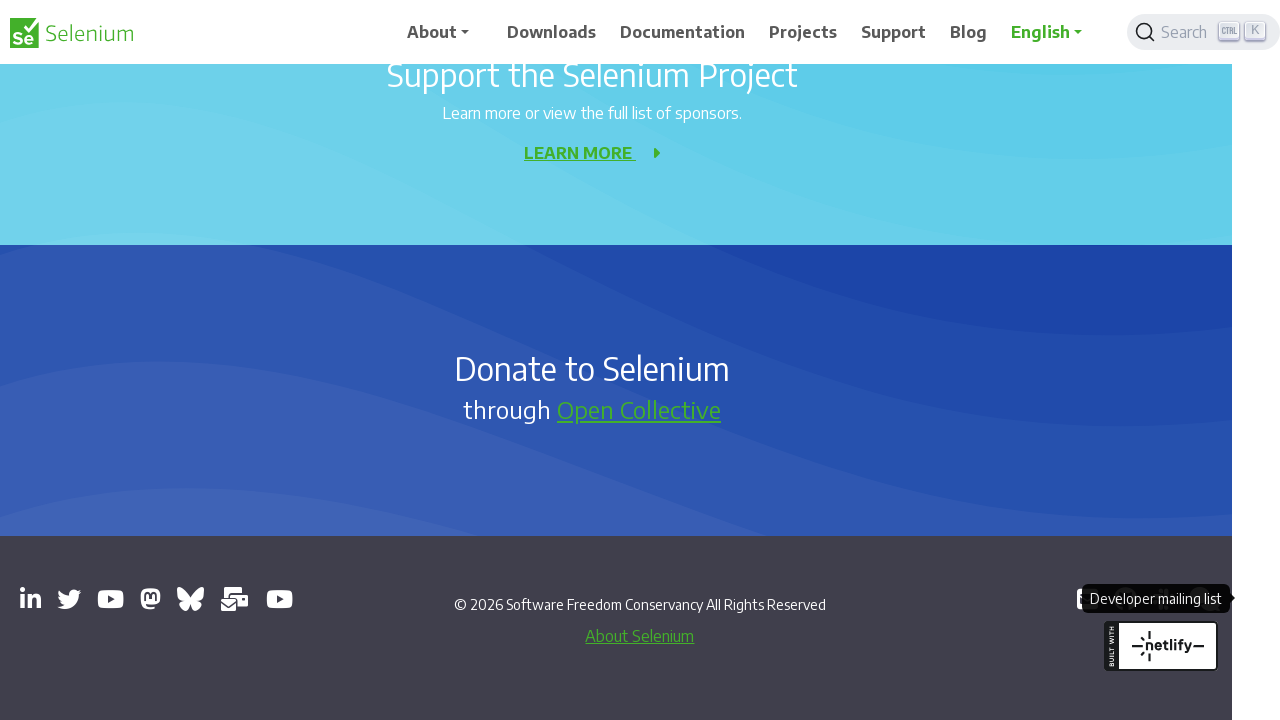